Tests keyboard input events on a training page by typing a character and performing keyboard shortcuts (Ctrl+A to select all, Ctrl+C to copy)

Starting URL: https://v1.training-support.net/selenium/input-events

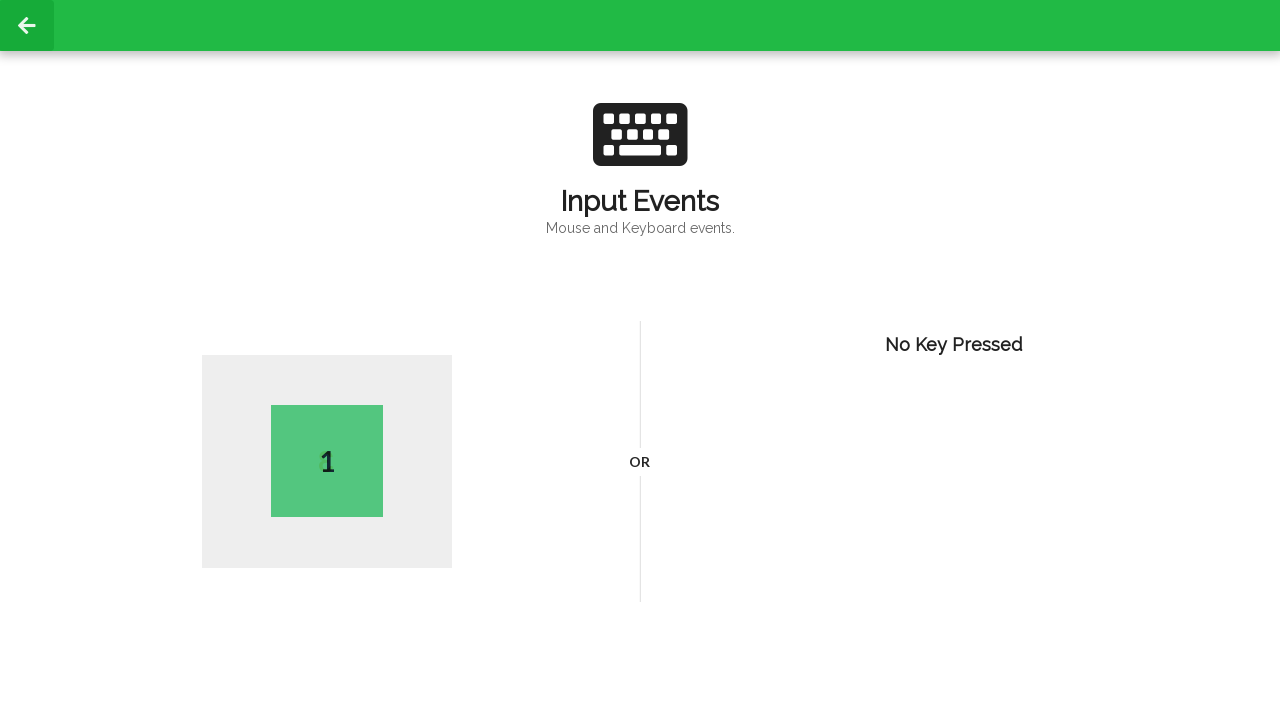

Pressed 'P' key on input field
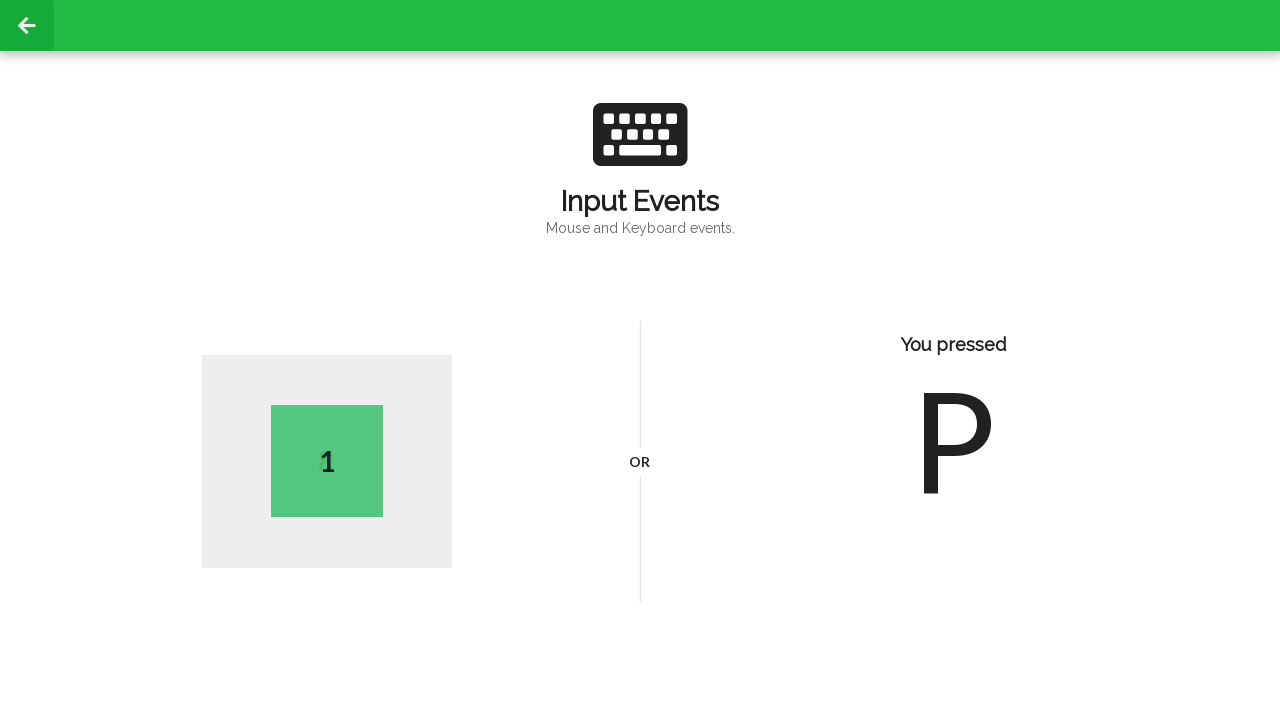

Held down Control key
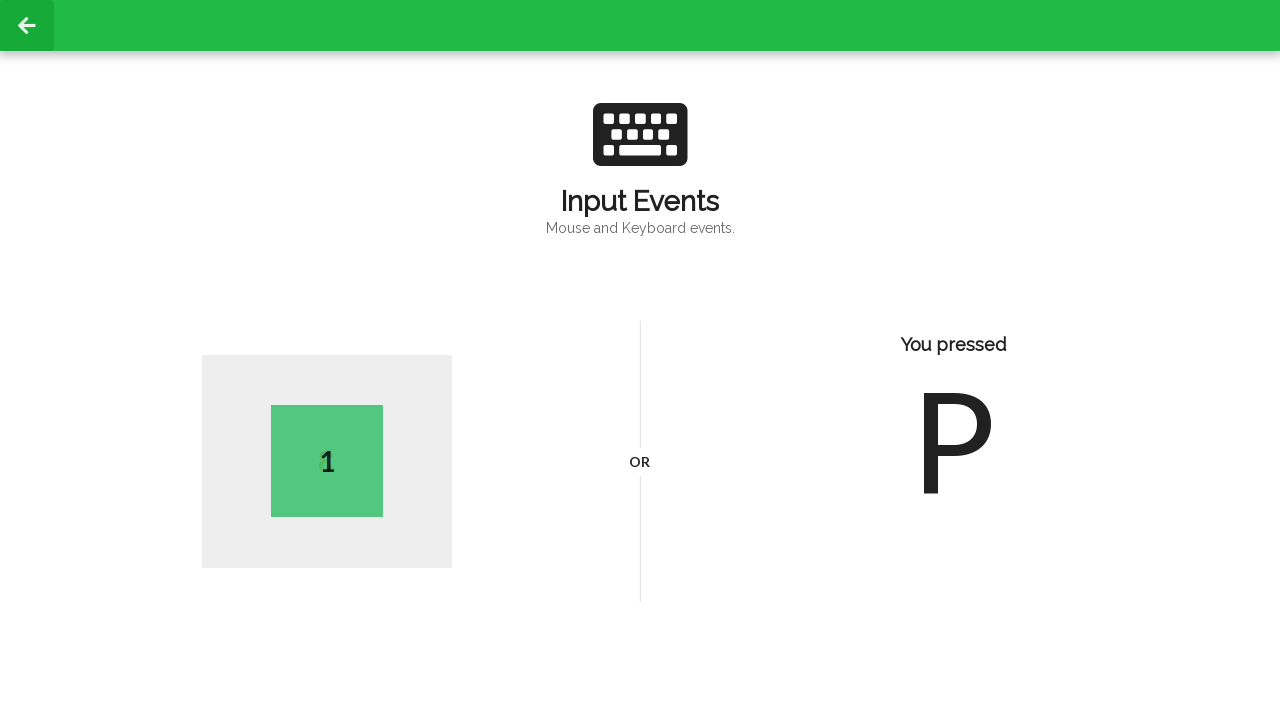

Pressed 'A' key while holding Control (Ctrl+A to select all)
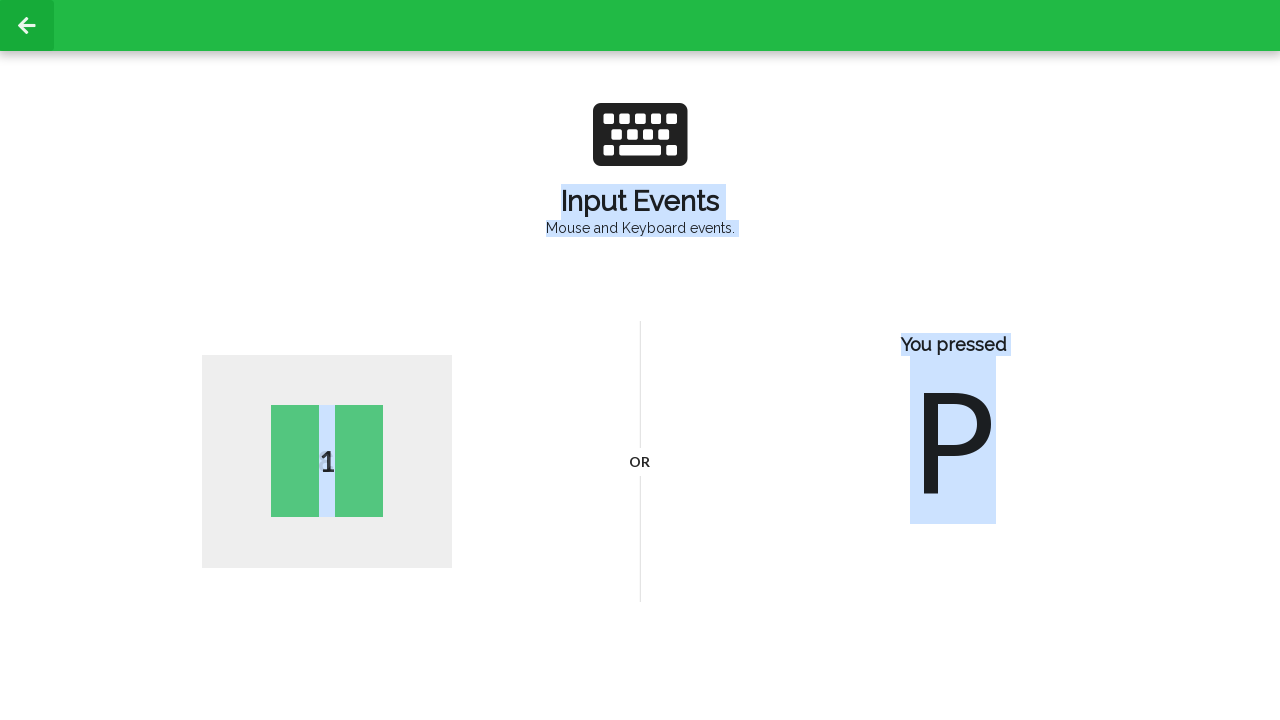

Pressed 'C' key while holding Control (Ctrl+C to copy)
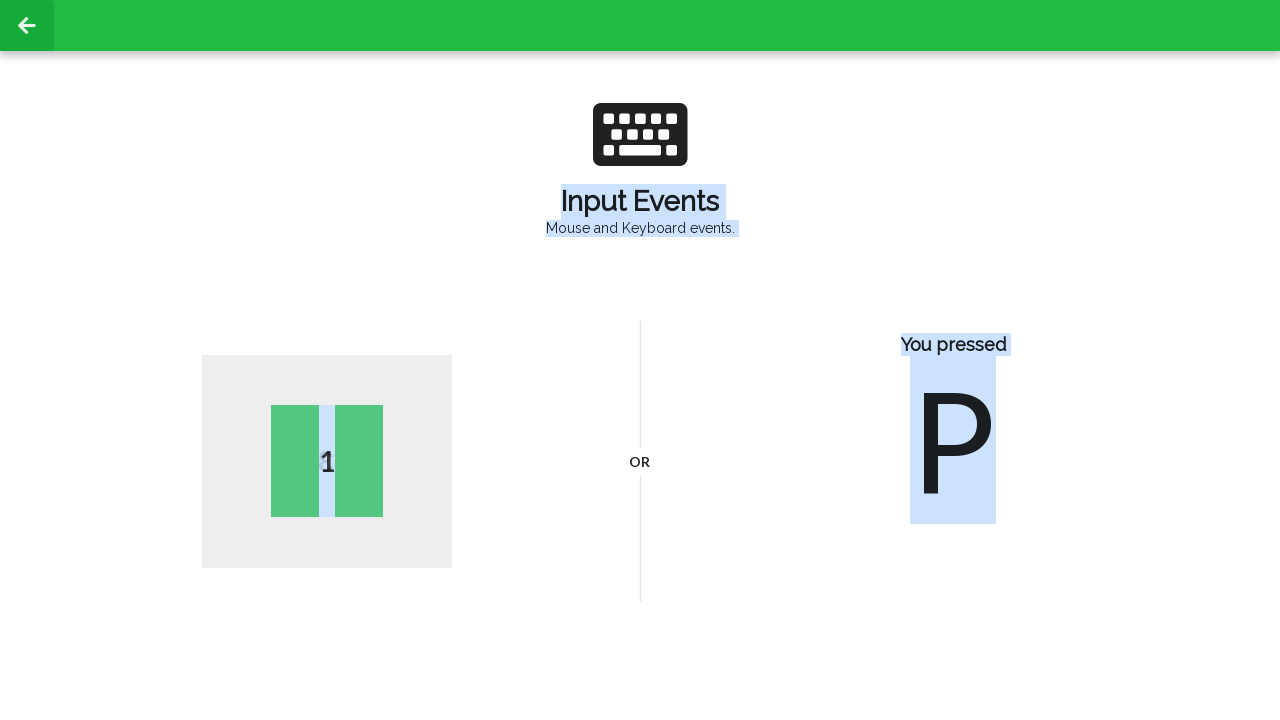

Released Control key
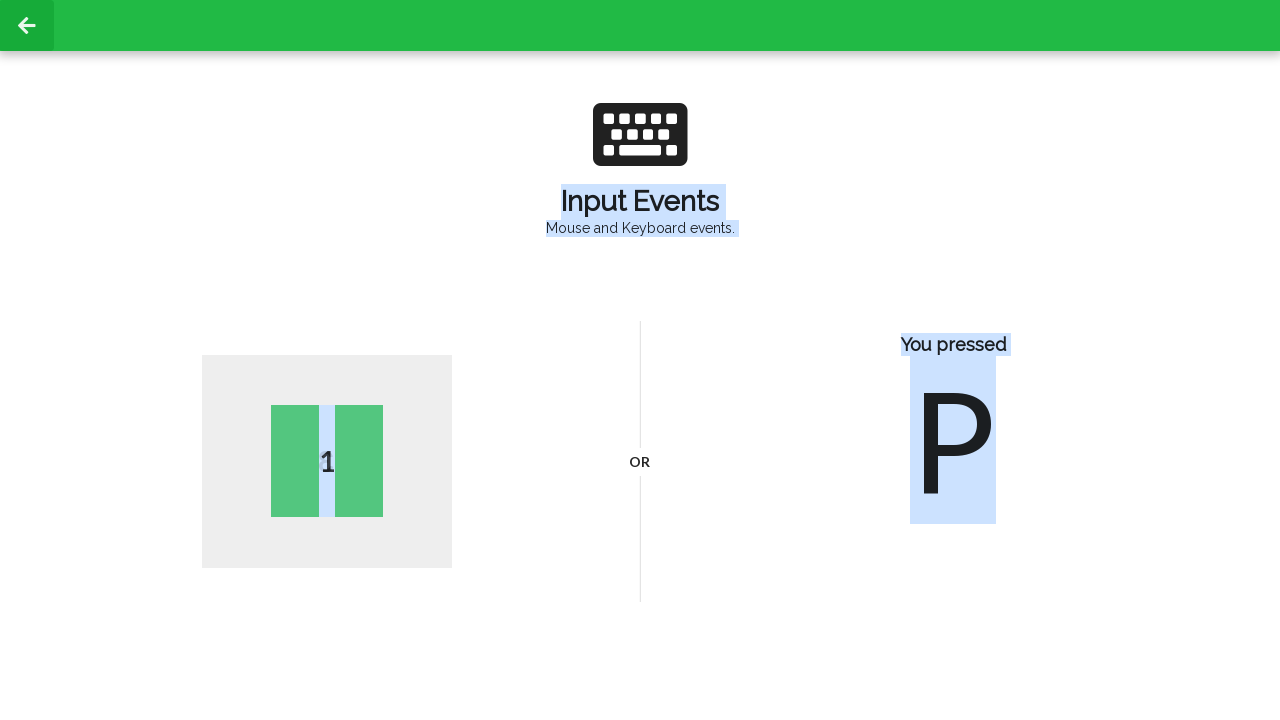

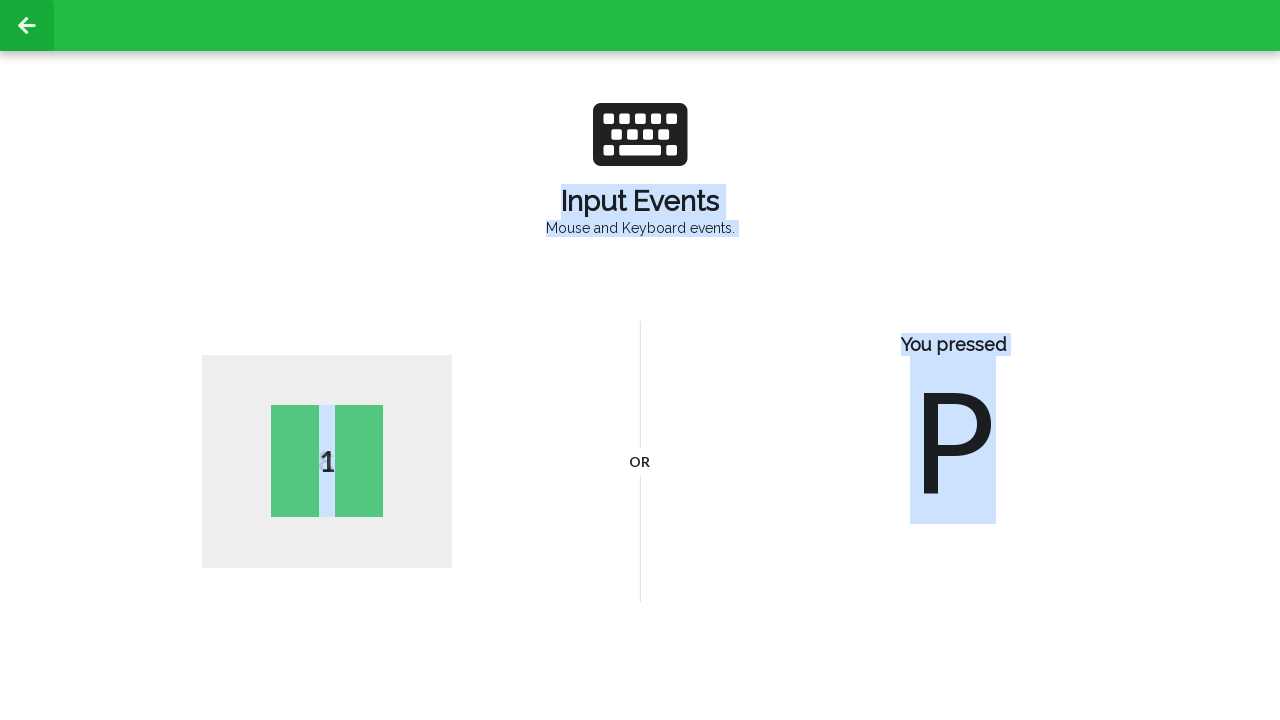